Navigates to automationtalks.com and verifies the page loads successfully

Starting URL: https://automationtalks.com/

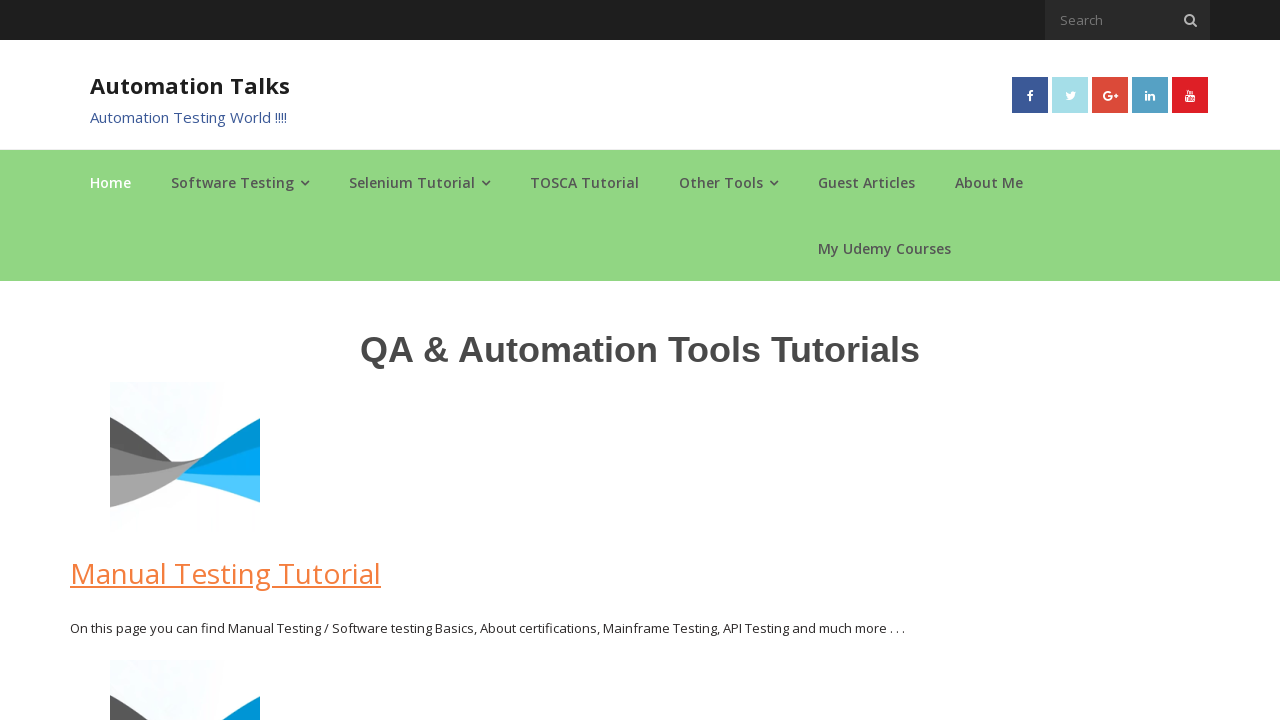

Navigated to https://automationtalks.com/
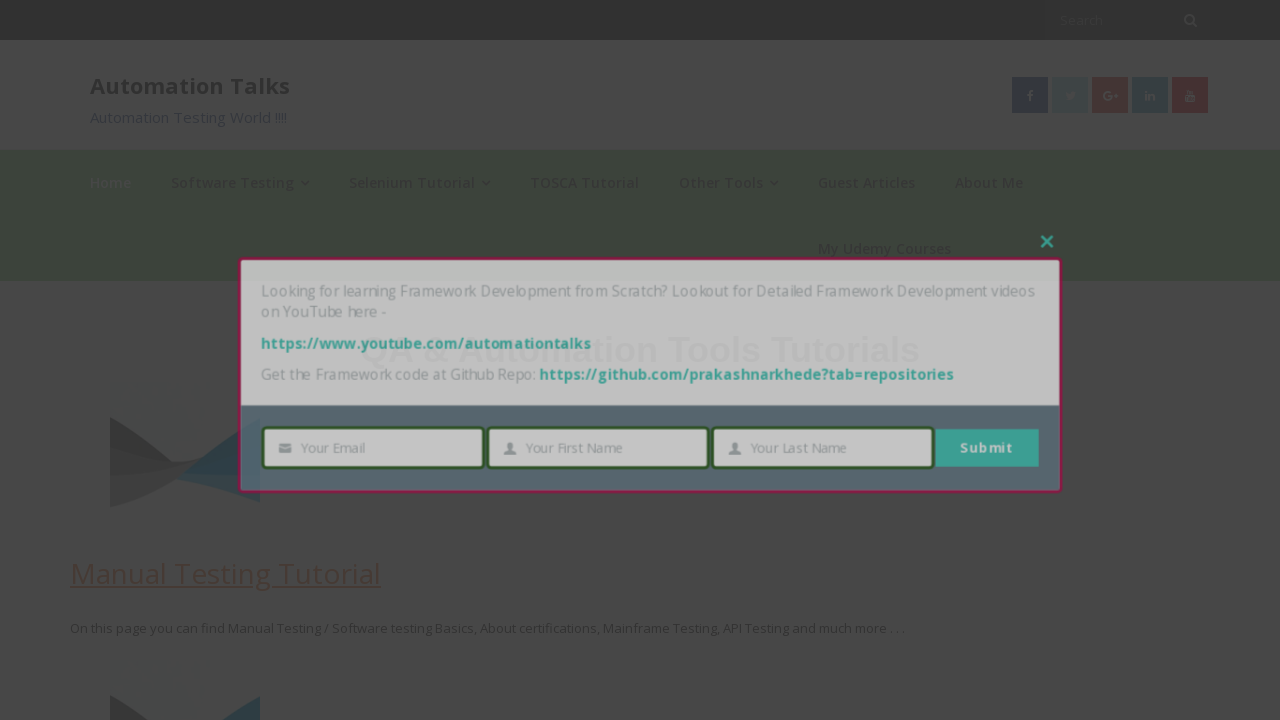

Waited for page DOM content to load
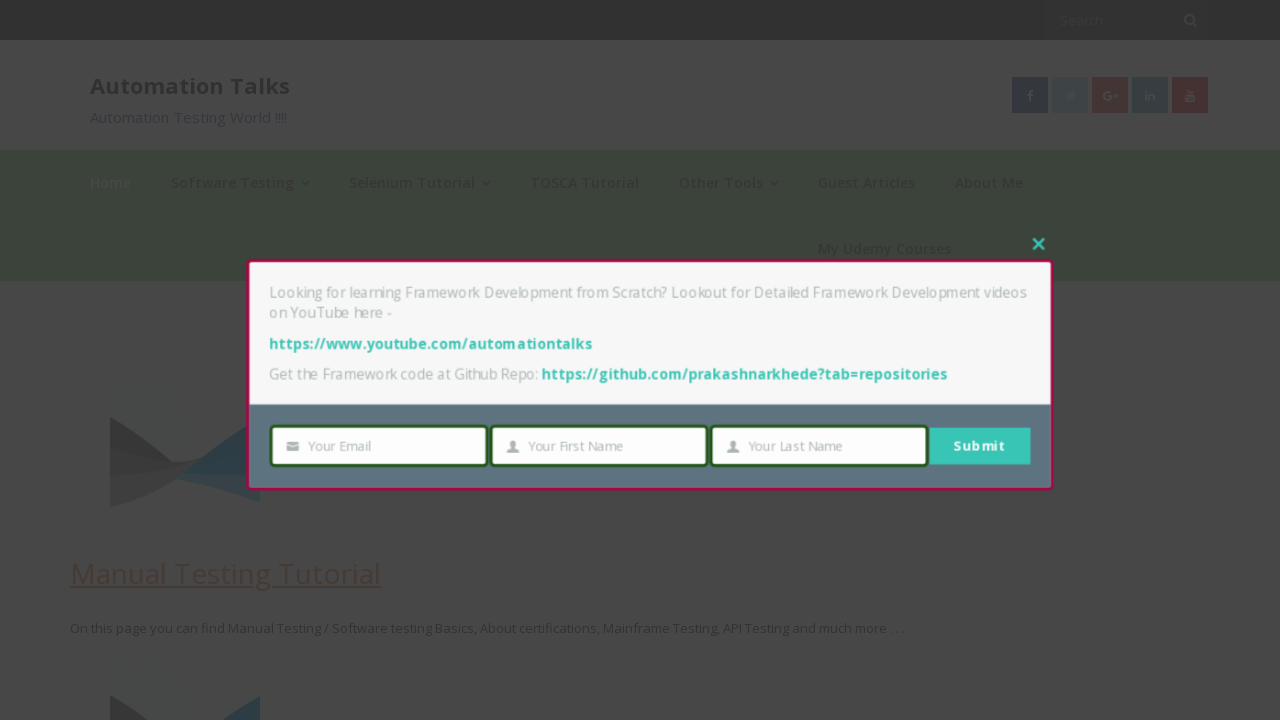

Verified page title exists - page loaded successfully
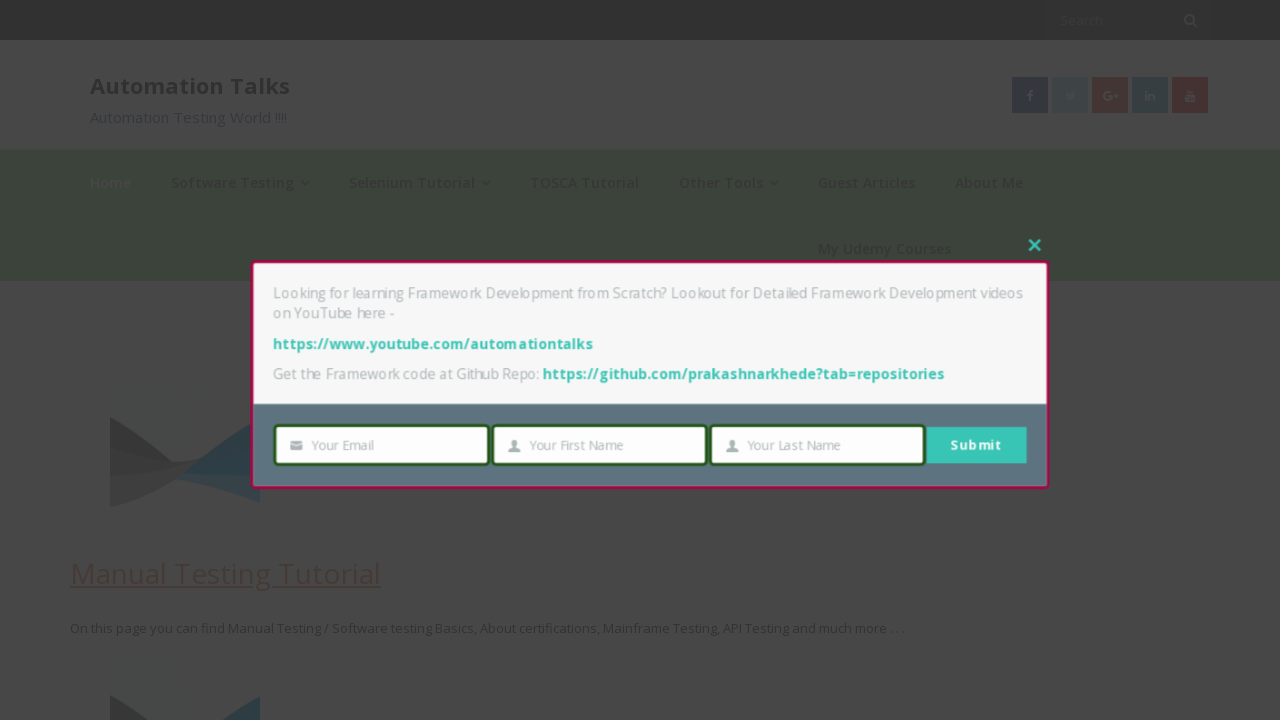

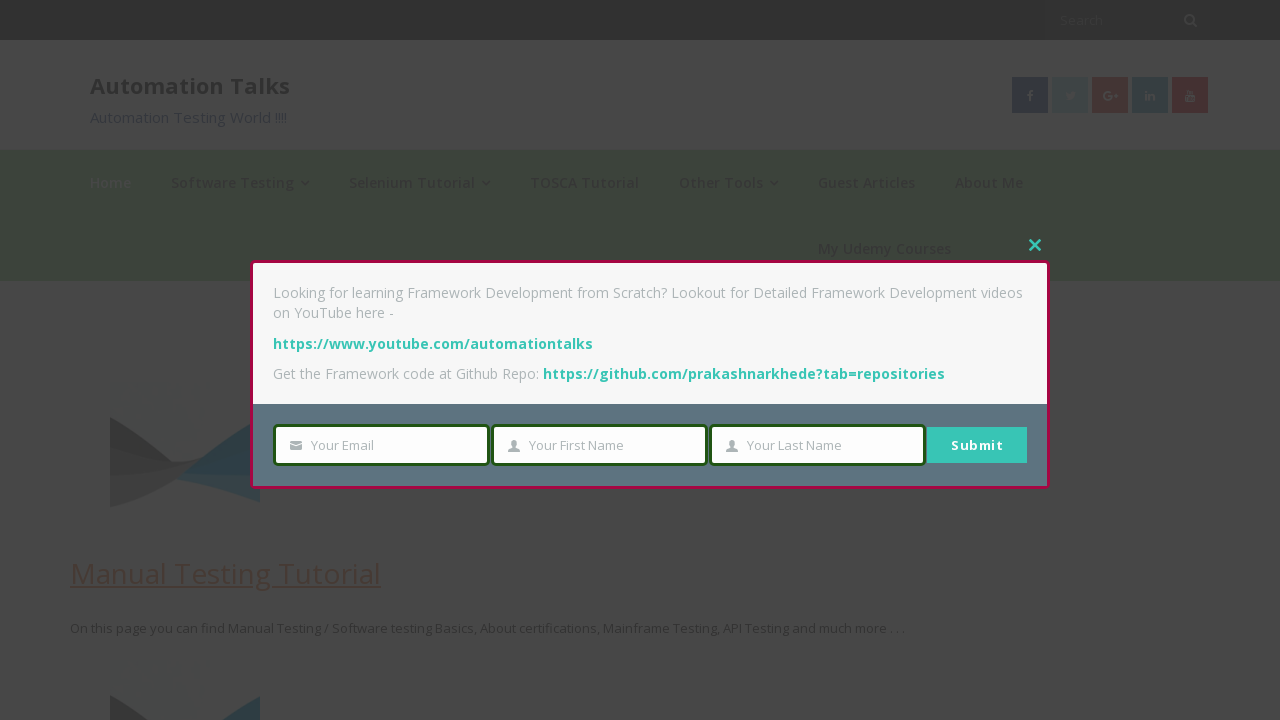